Tests clicking on Samsung Galaxy S7 product and verifying the price

Starting URL: https://www.demoblaze.com/

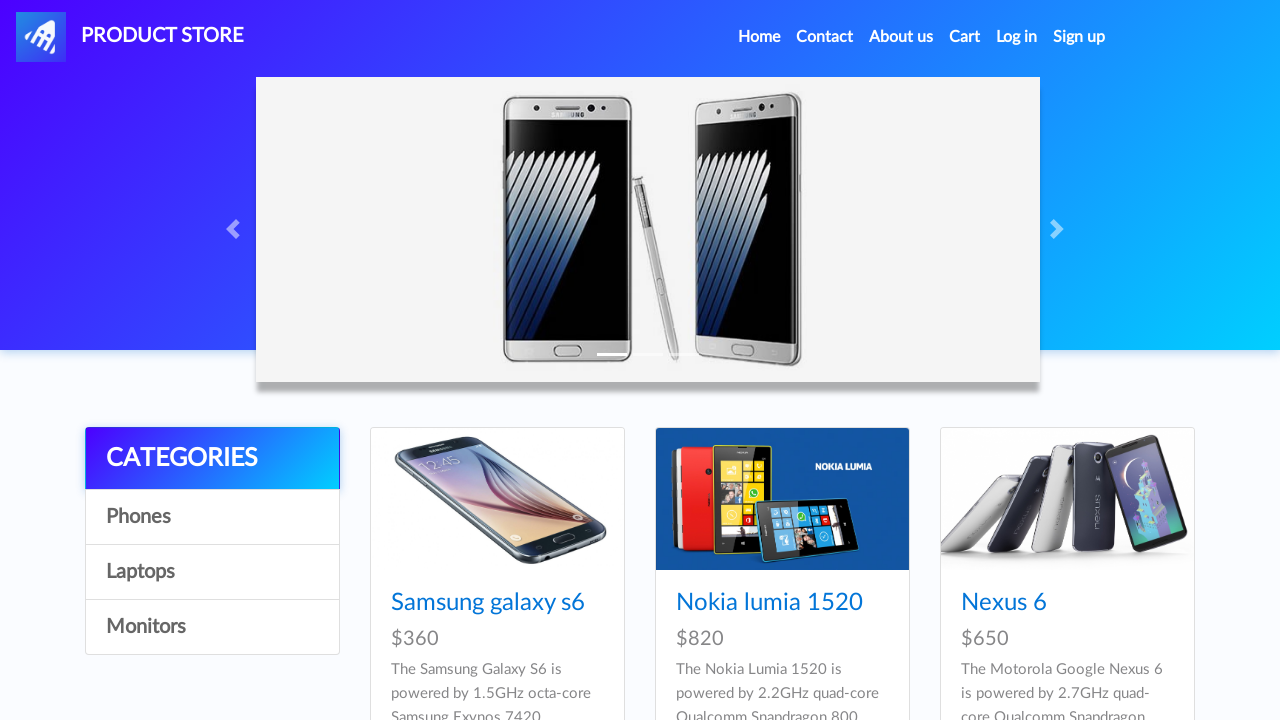

Clicked on Samsung Galaxy S7 product link at (488, 361) on xpath=//h4/a[@href='prod.html?idp_=4']
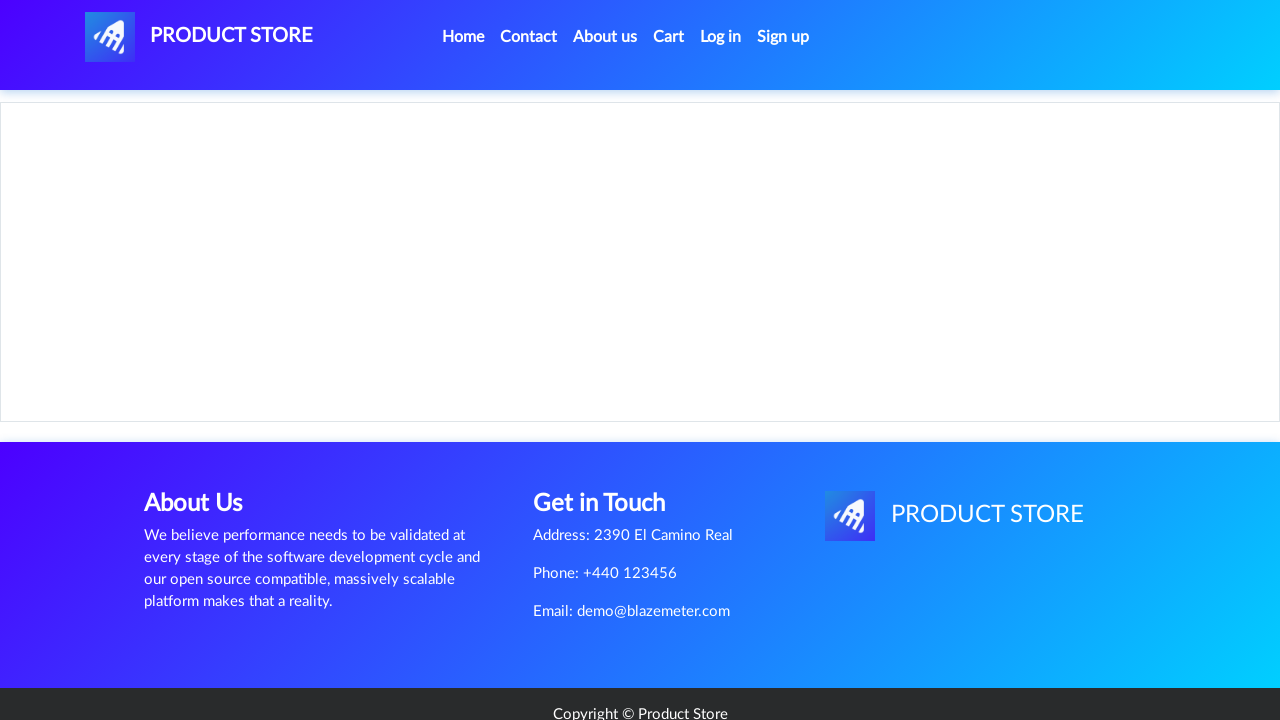

Price container loaded on product page
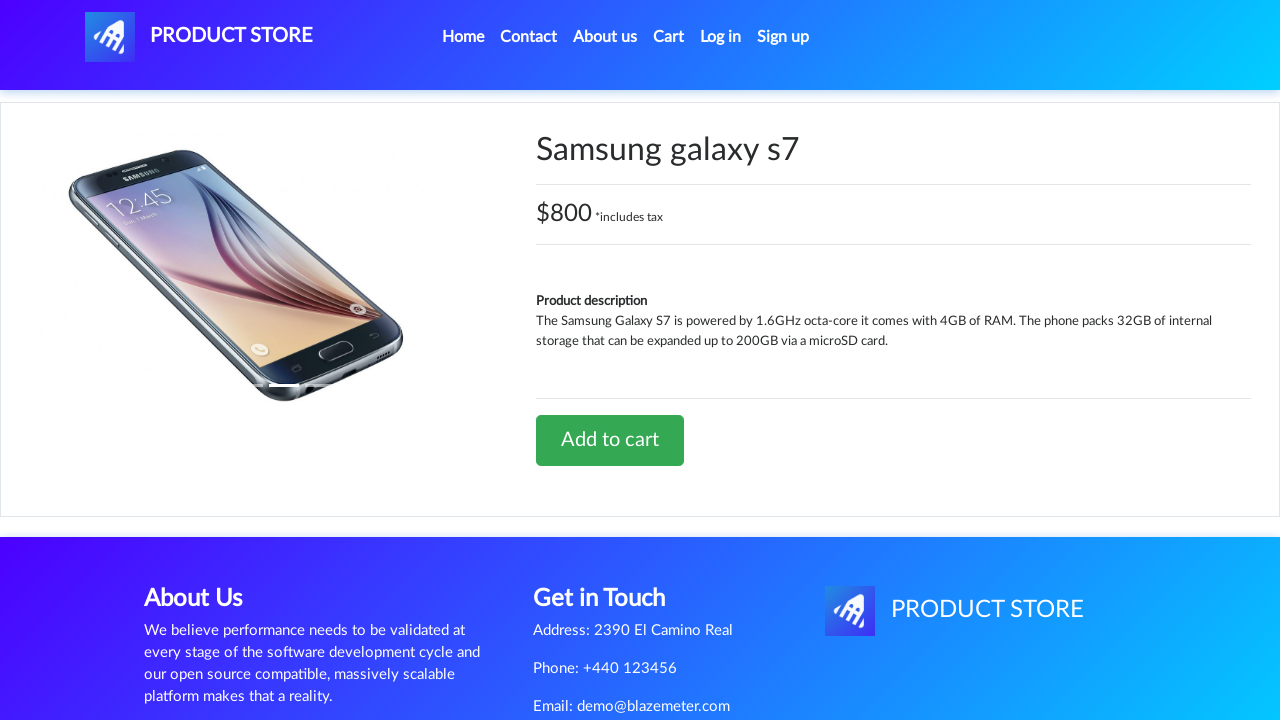

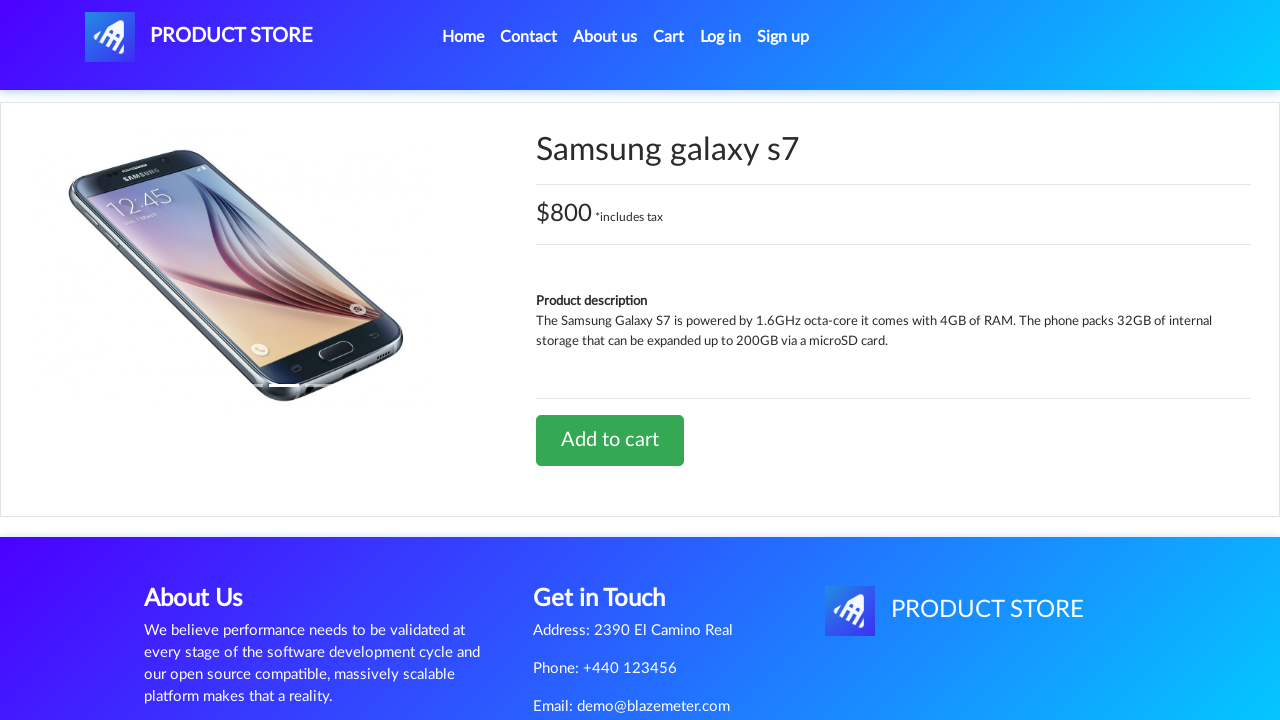